Tests scrolling functionality on the SpiceJet website by scrolling to a specific element ("Spin to Win" section) using JavaScript scroll into view.

Starting URL: https://www.spicejet.com/

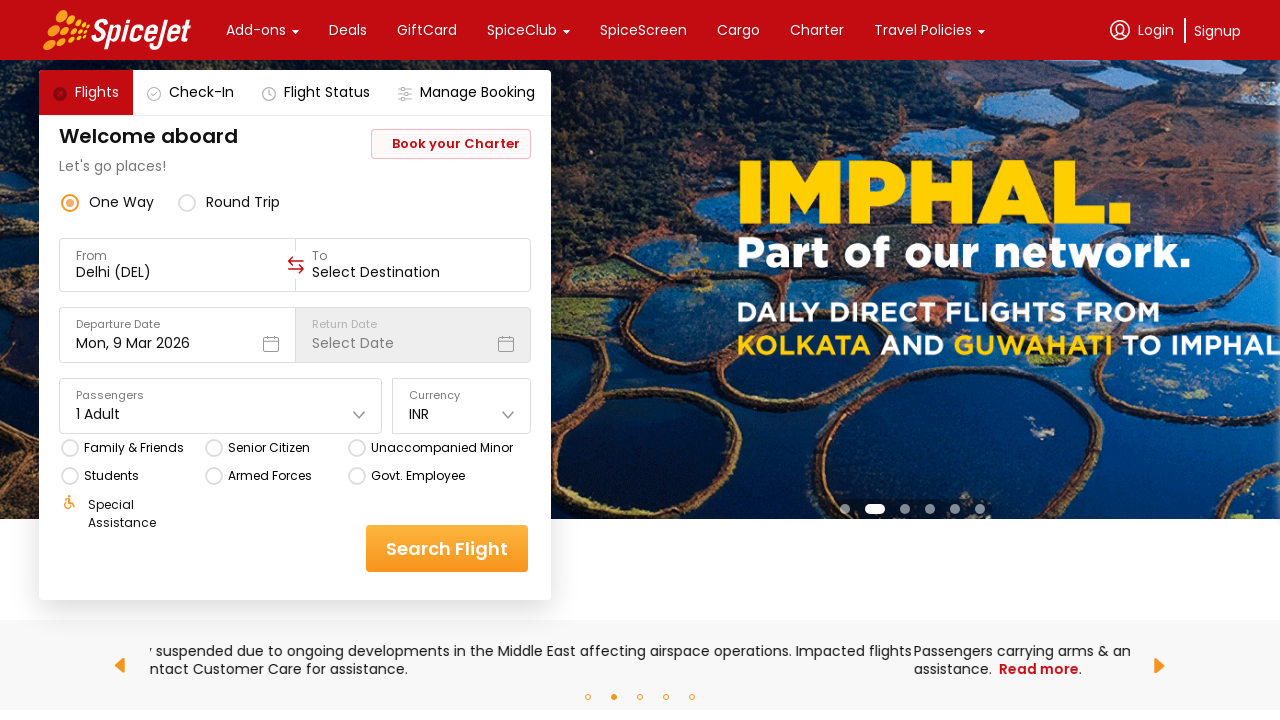

Page loaded with domcontentloaded state
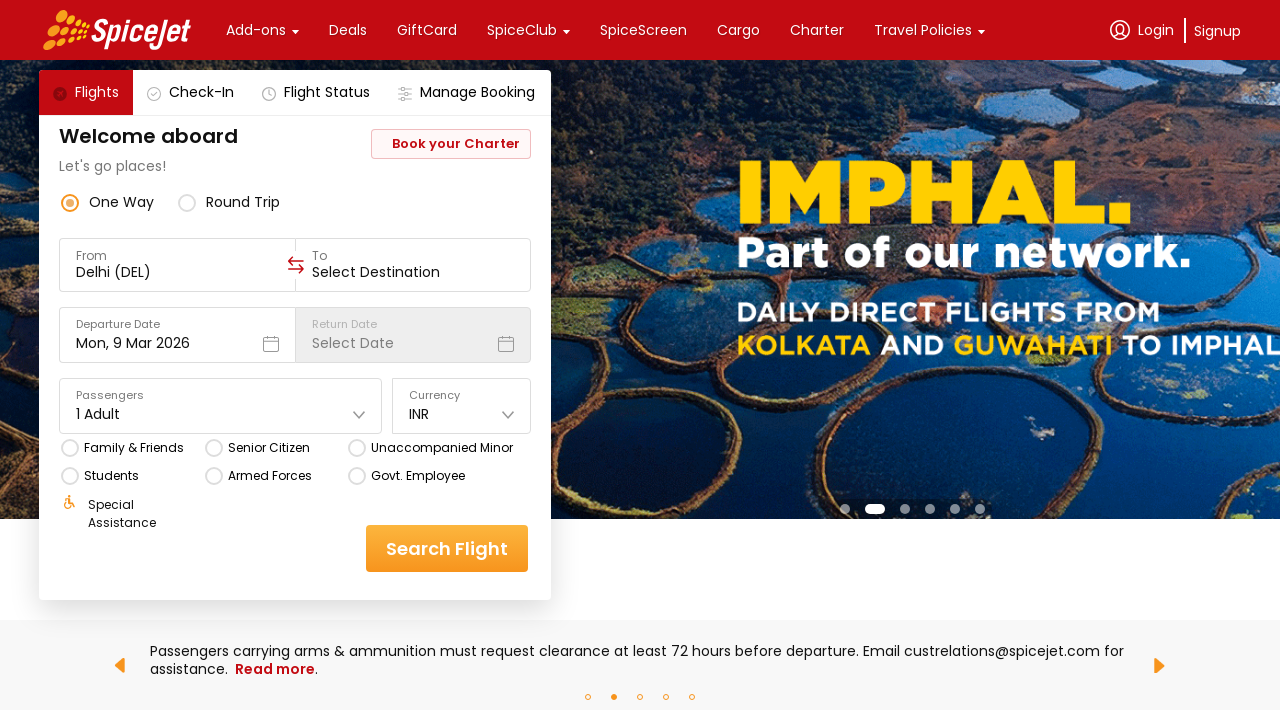

Located 'Spin to Win' element on the page
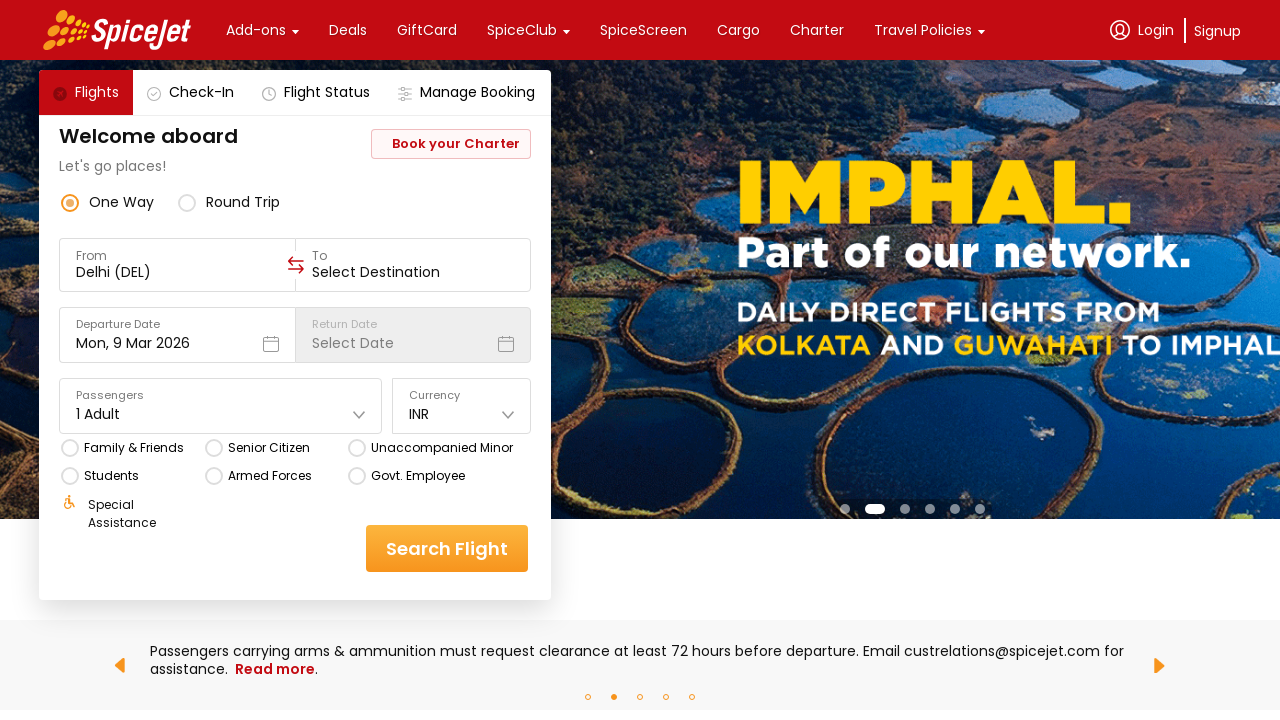

Scrolled to 'Spin to Win' section using scroll into view
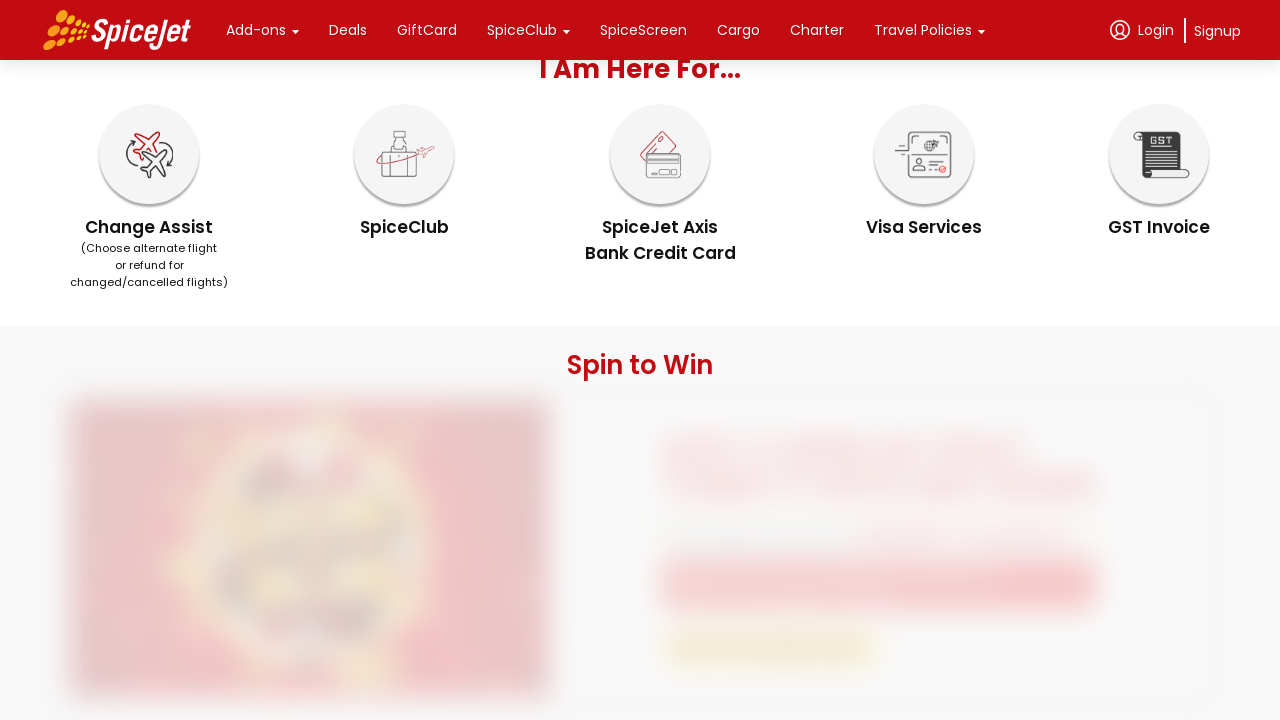

Waited 2 seconds to observe the scroll effect
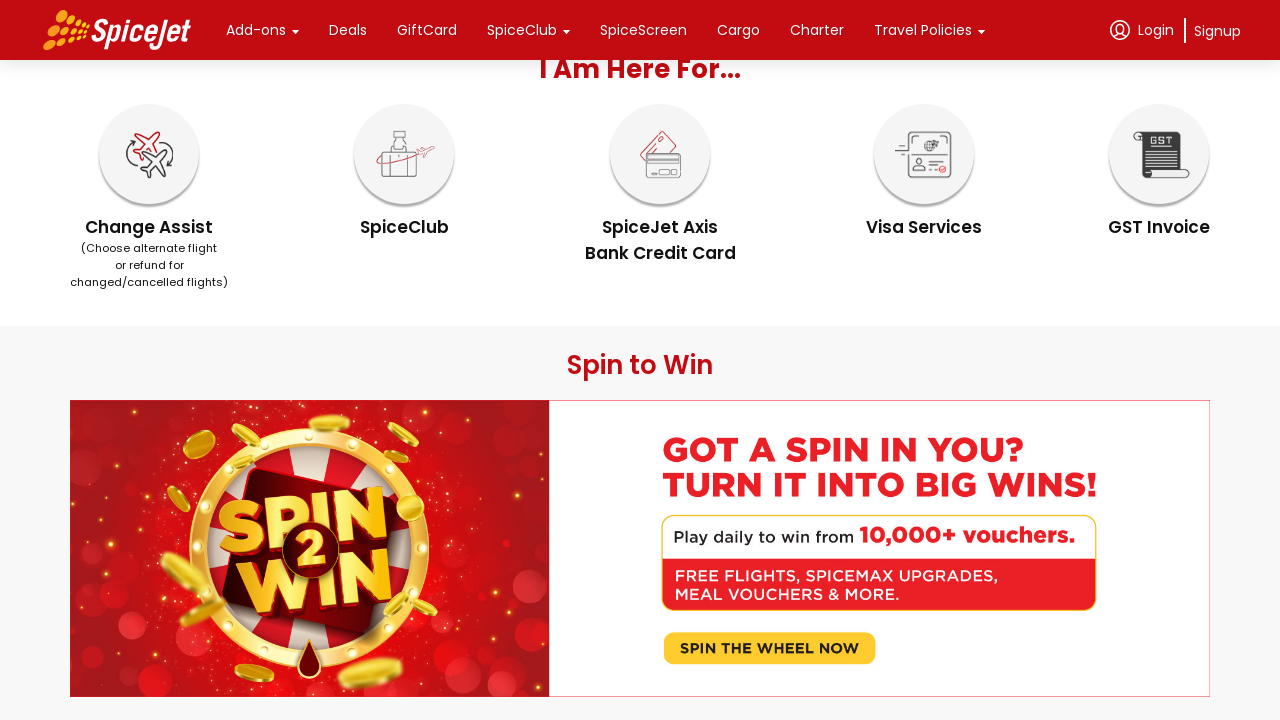

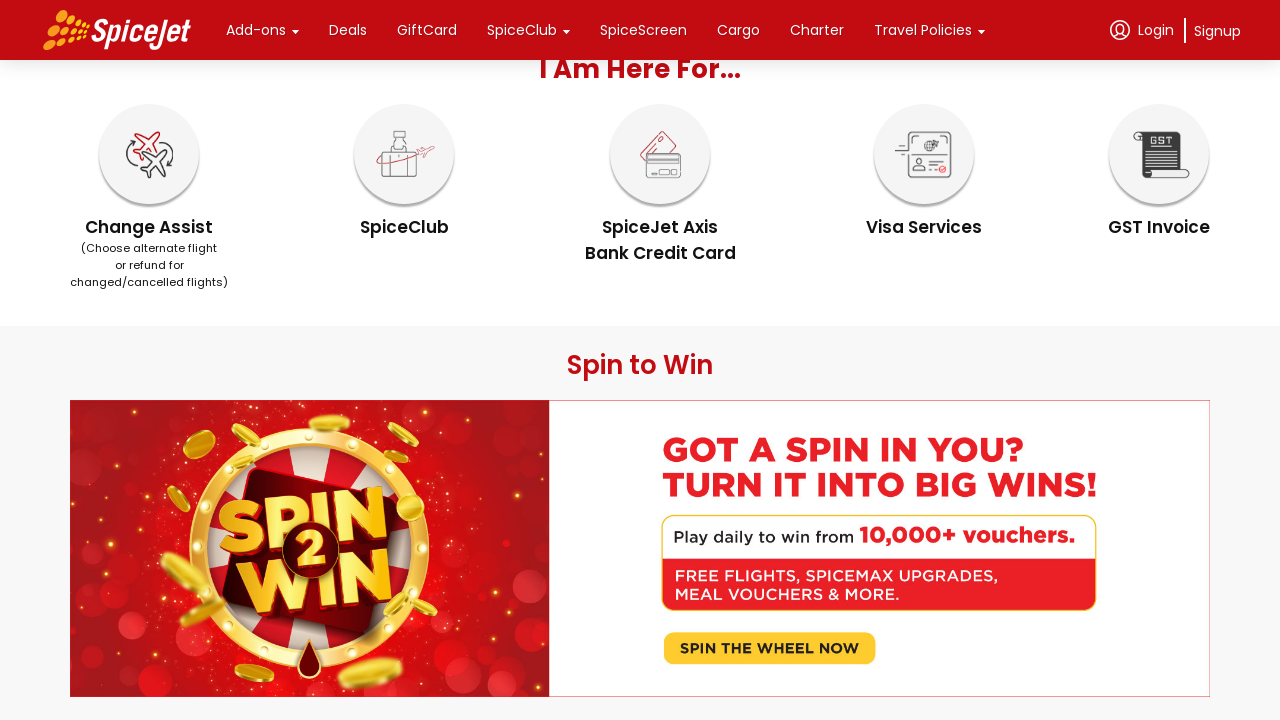